Solves a math problem on a webpage by calculating the answer, filling the form field, selecting checkbox and radio options, then submitting the form

Starting URL: https://suninjuly.github.io/math.html

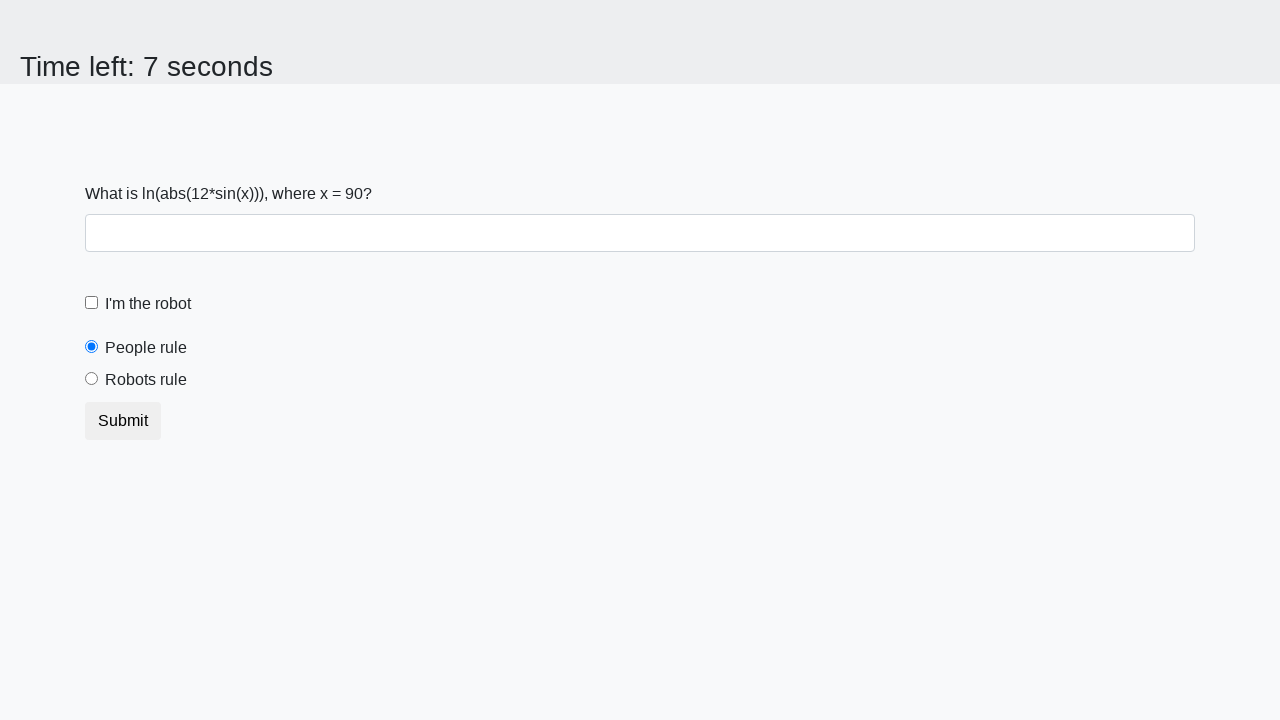

Located the input value element
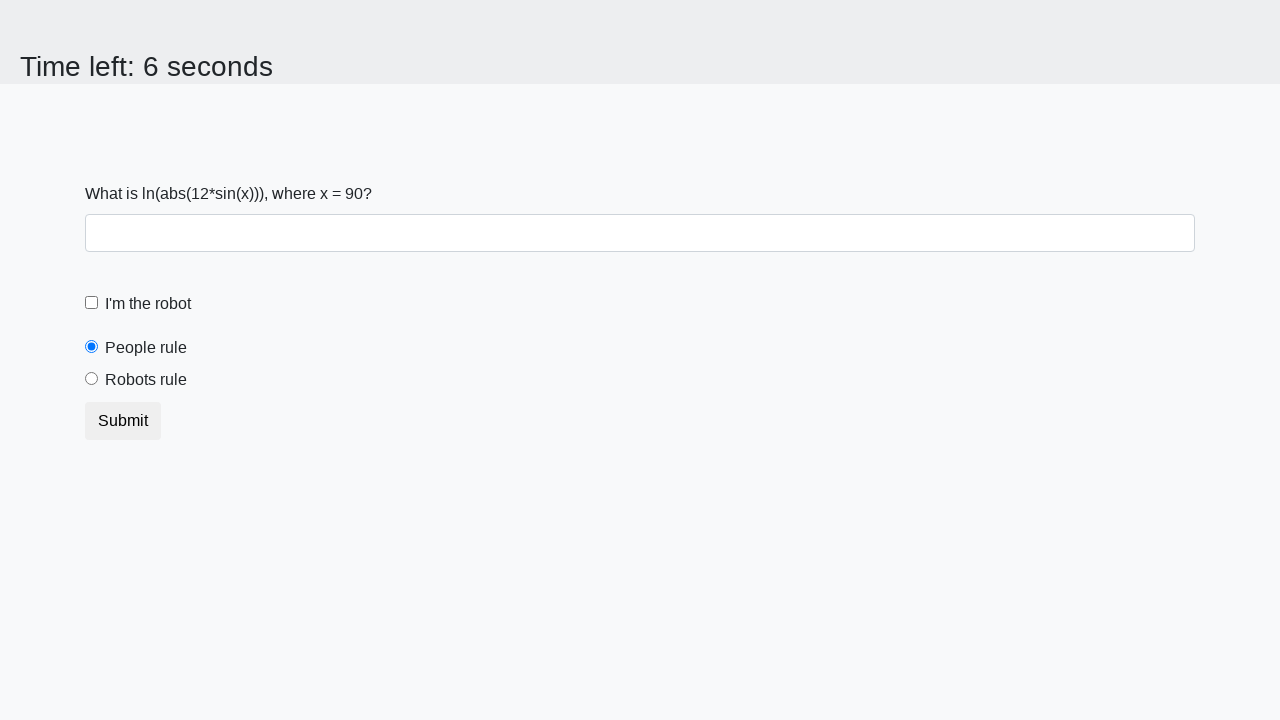

Retrieved input value: 90
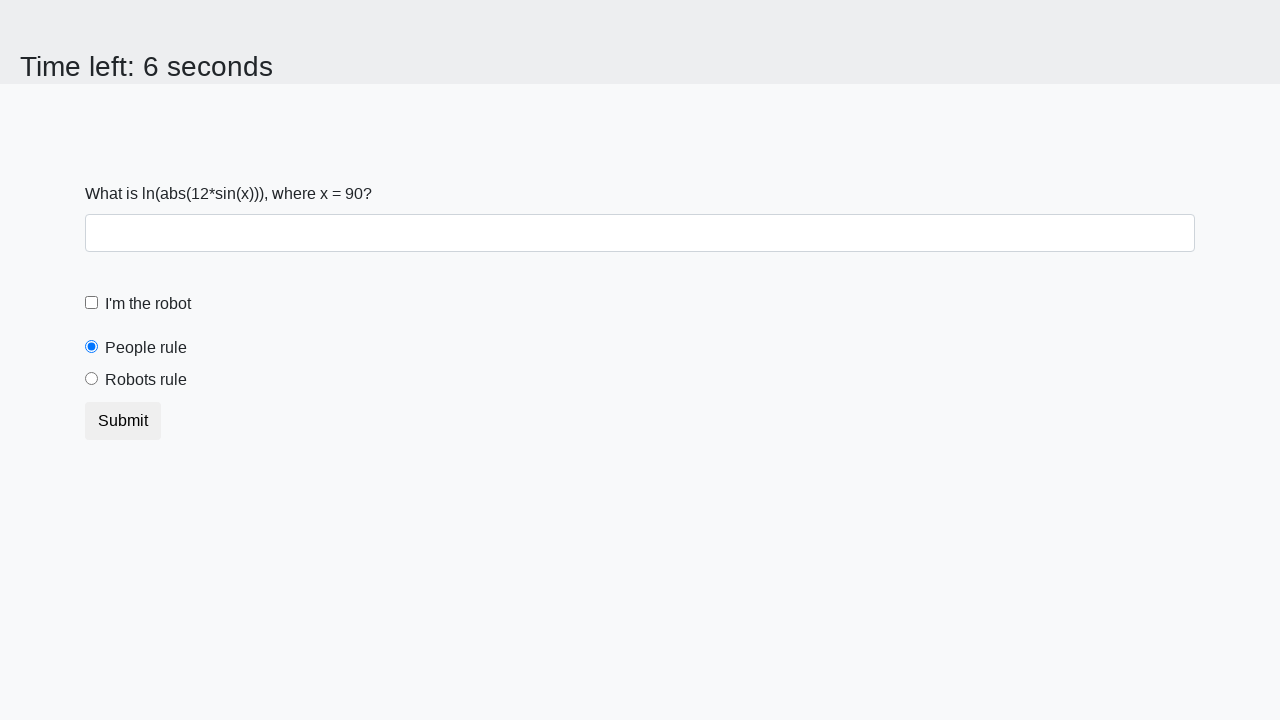

Calculated answer: 2.372853413981986
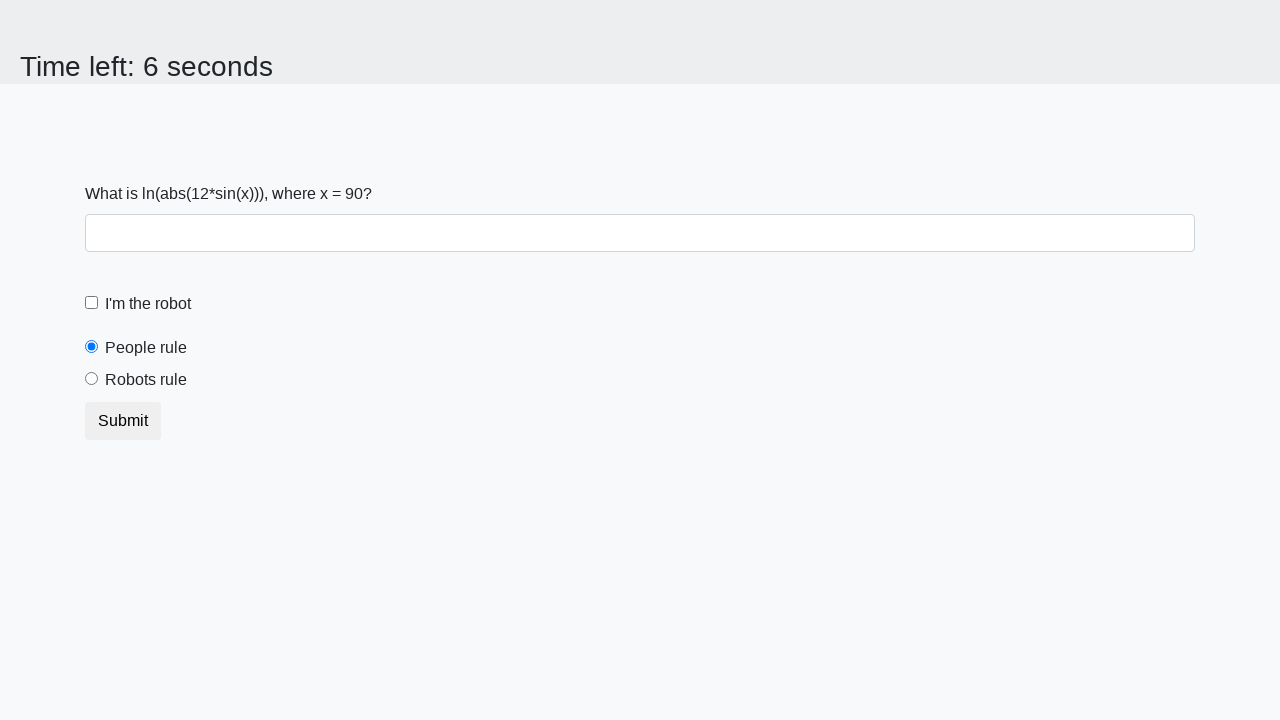

Filled answer field with calculated value: 2.372853413981986 on #answer
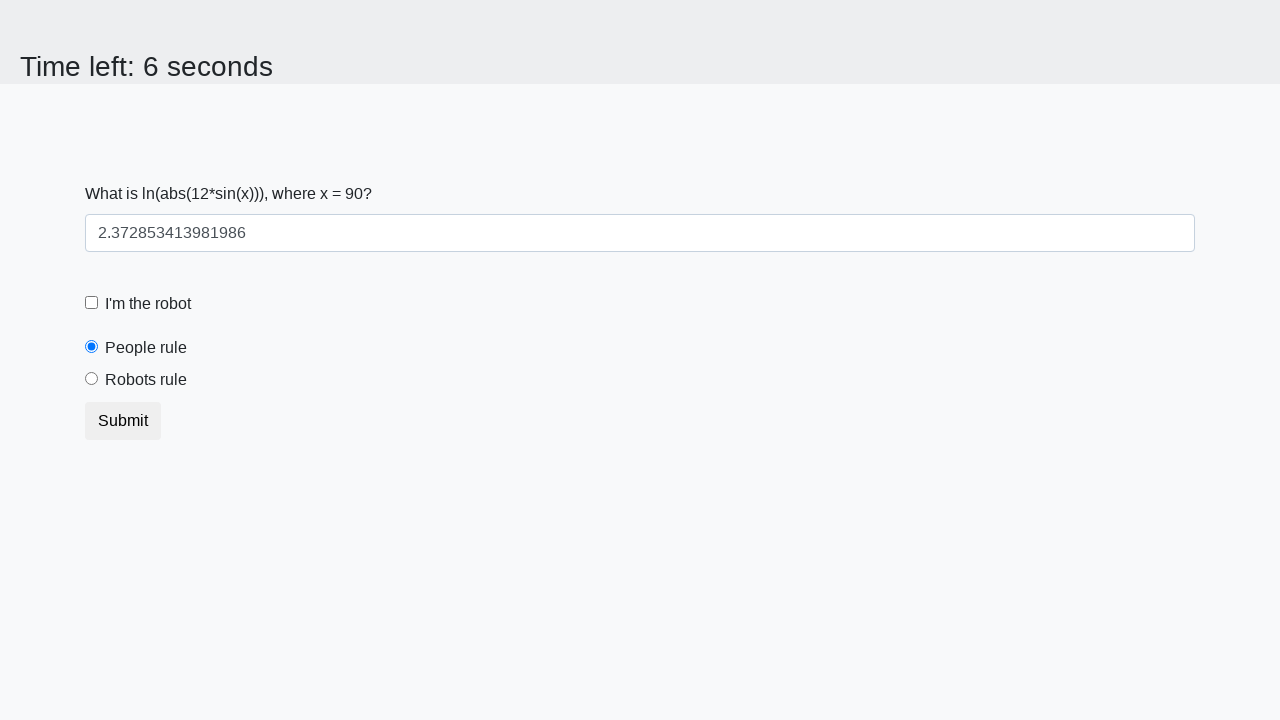

Clicked the 'I'm a robot' checkbox at (92, 303) on #robotCheckbox
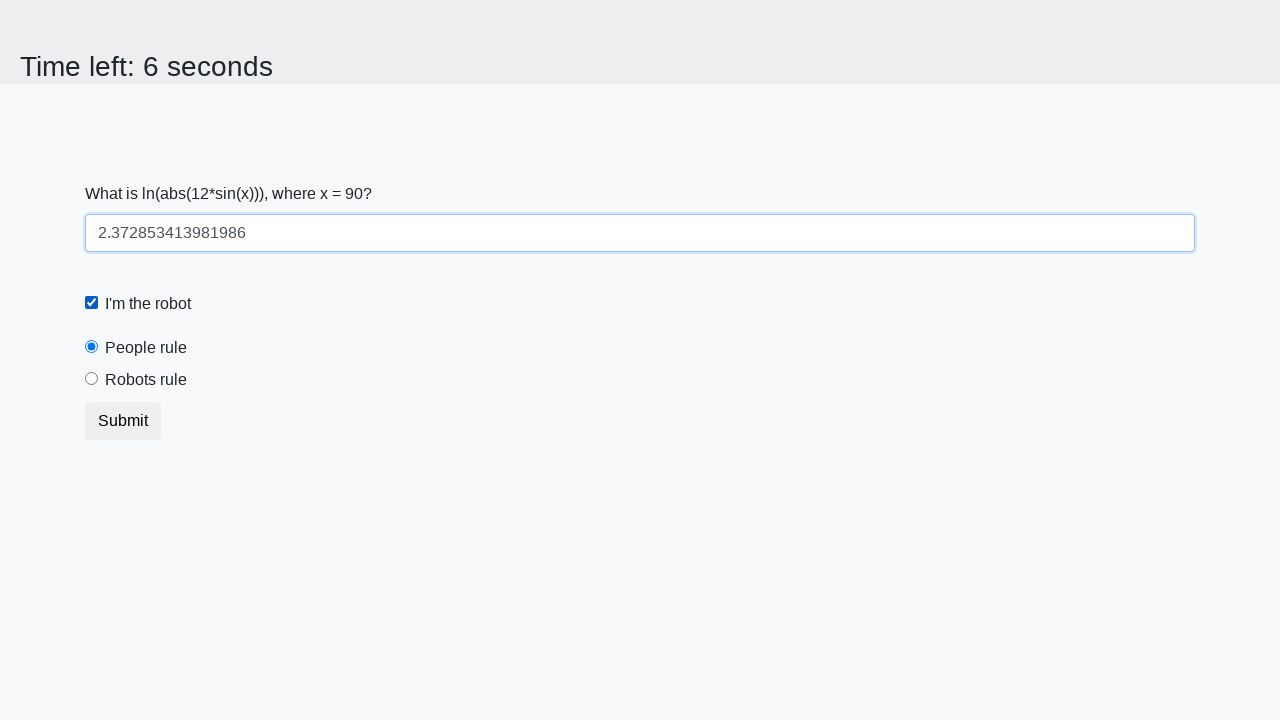

Selected the 'Robots rule' radio button at (92, 379) on #robotsRule
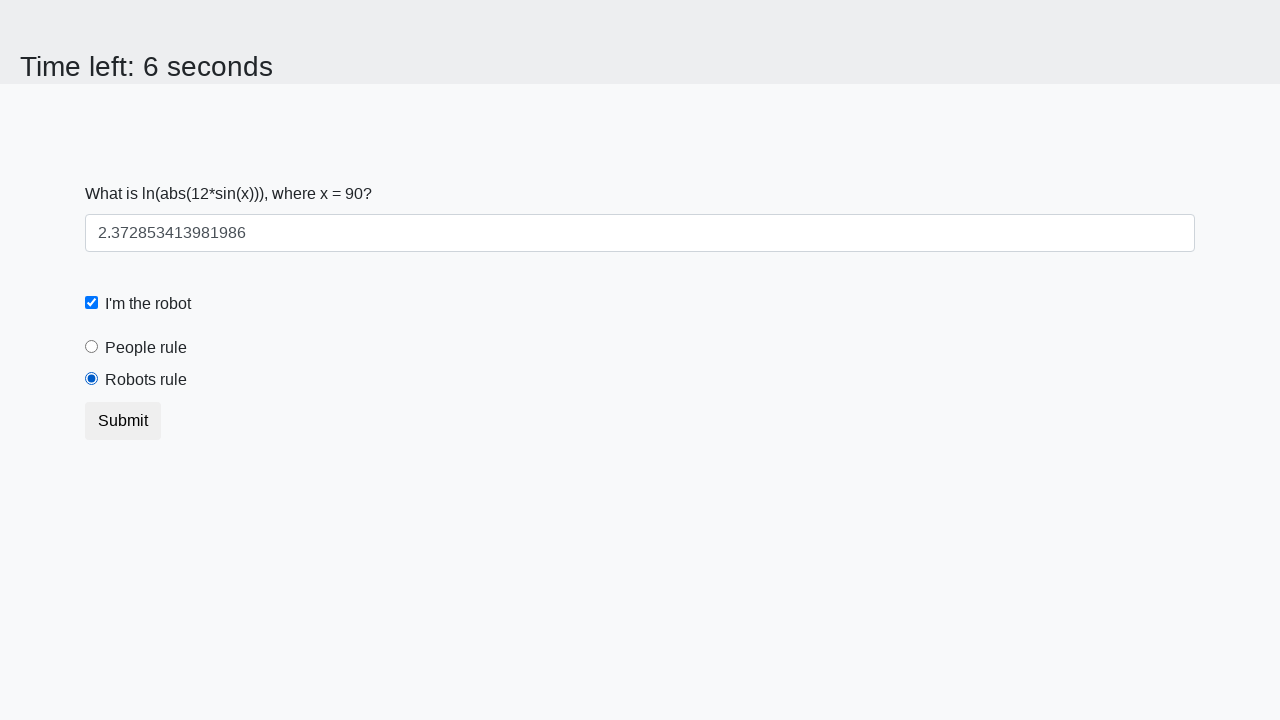

Clicked the submit button at (123, 421) on button
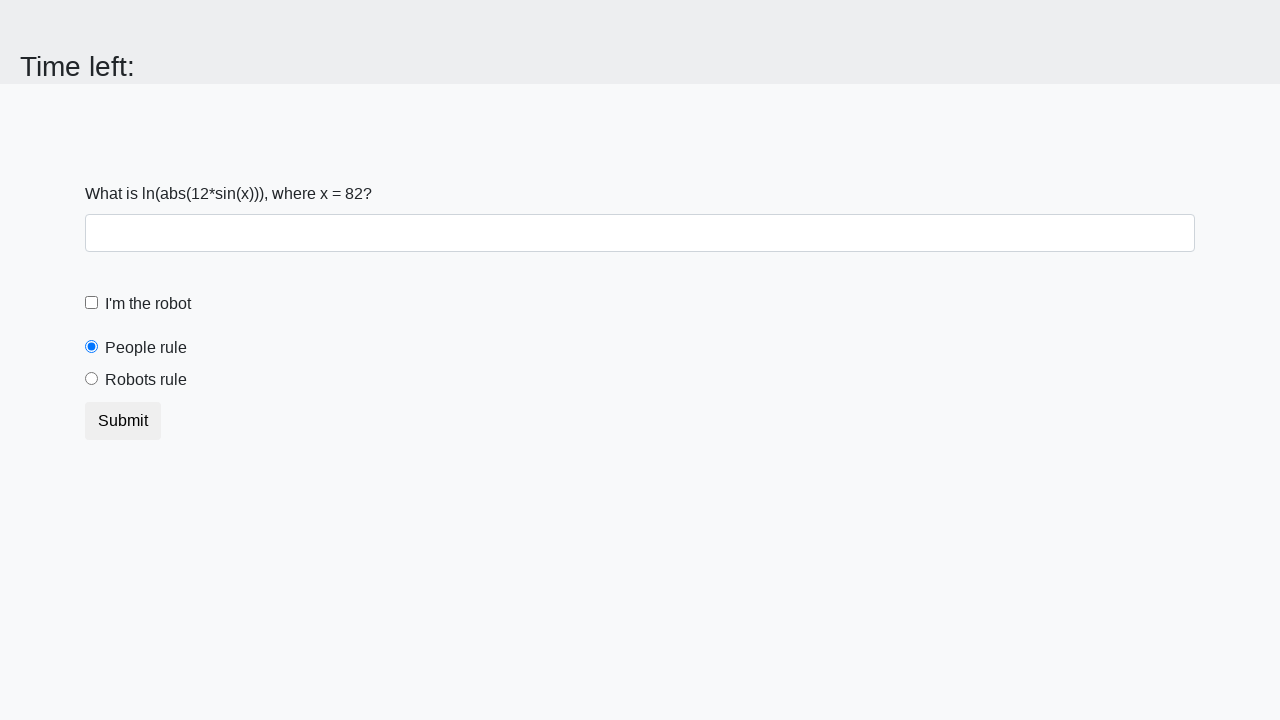

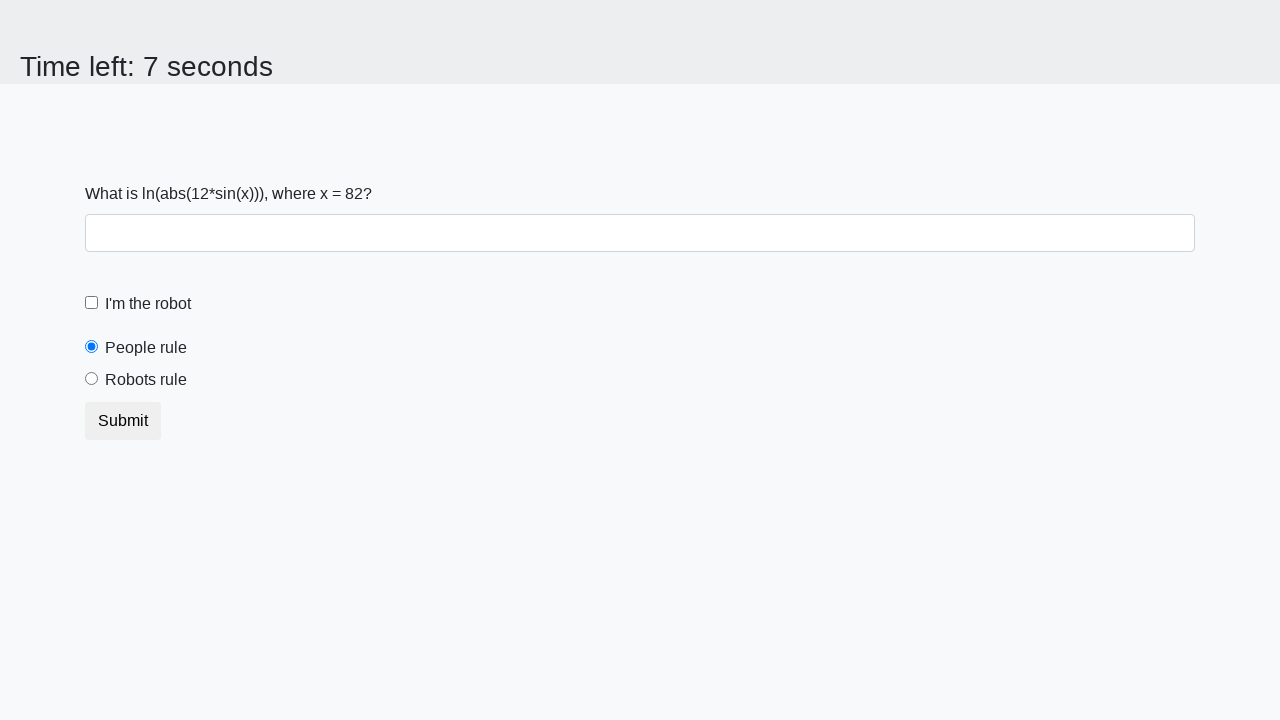